Tests JavaScript alert handling by clicking buttons to trigger confirm dialogs, then accepting and dismissing them

Starting URL: http://demo.automationtesting.in/Alerts.html

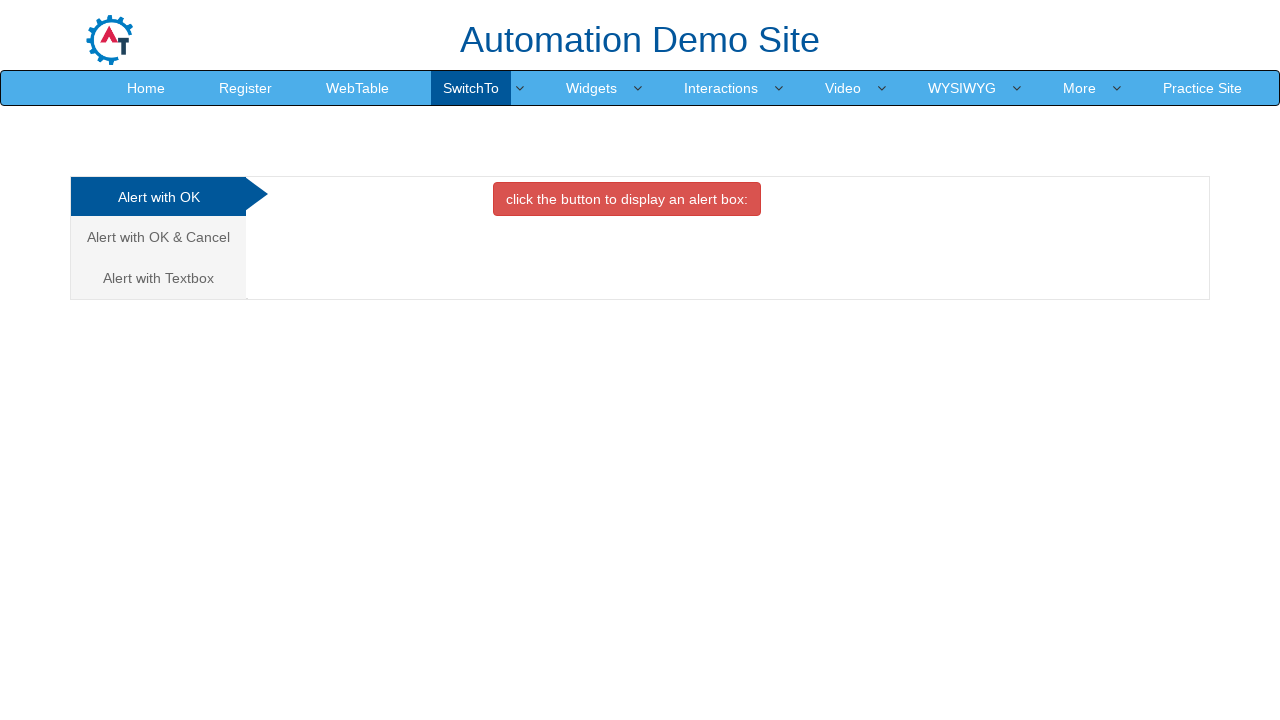

Clicked on 'Alert with OK & Cancel' tab at (158, 237) on xpath=//a[text()='Alert with OK & Cancel ']
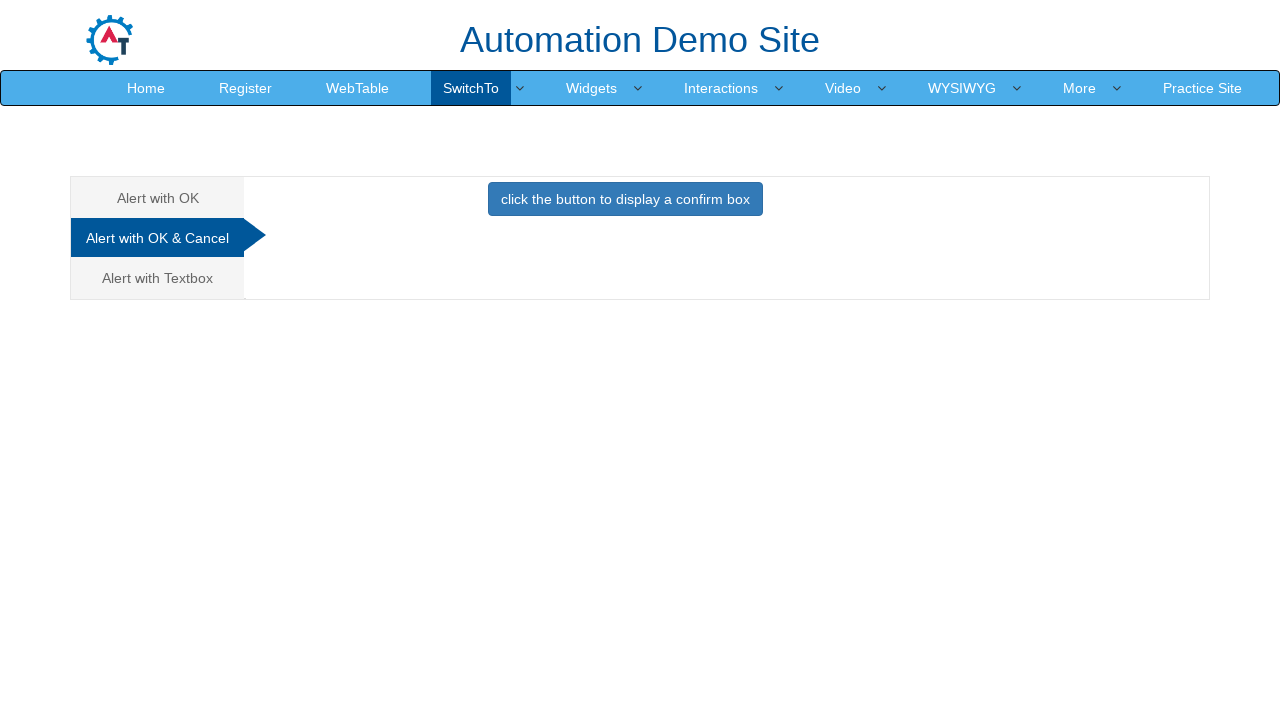

Clicked confirm button to trigger alert at (625, 199) on xpath=//button[contains(text(),'confirm')]
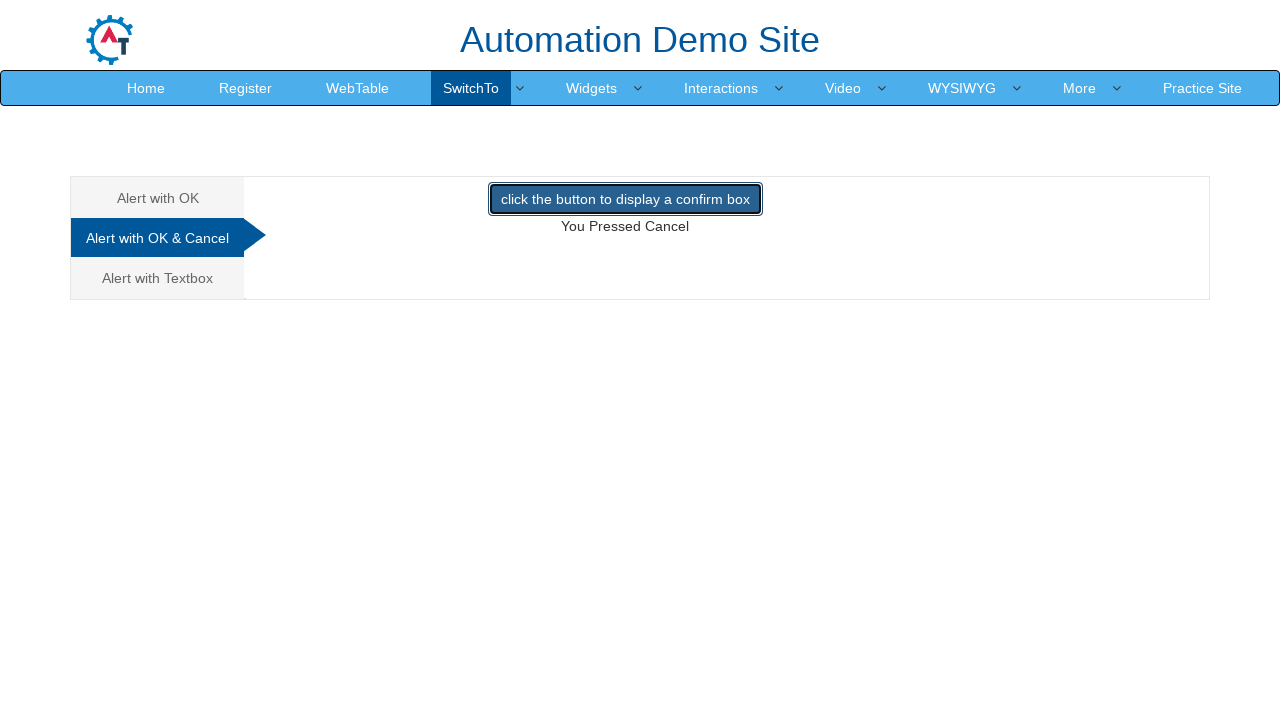

Set up dialog handler and clicked confirm button to trigger alert with accept at (625, 199) on xpath=//button[contains(text(),'confirm')]
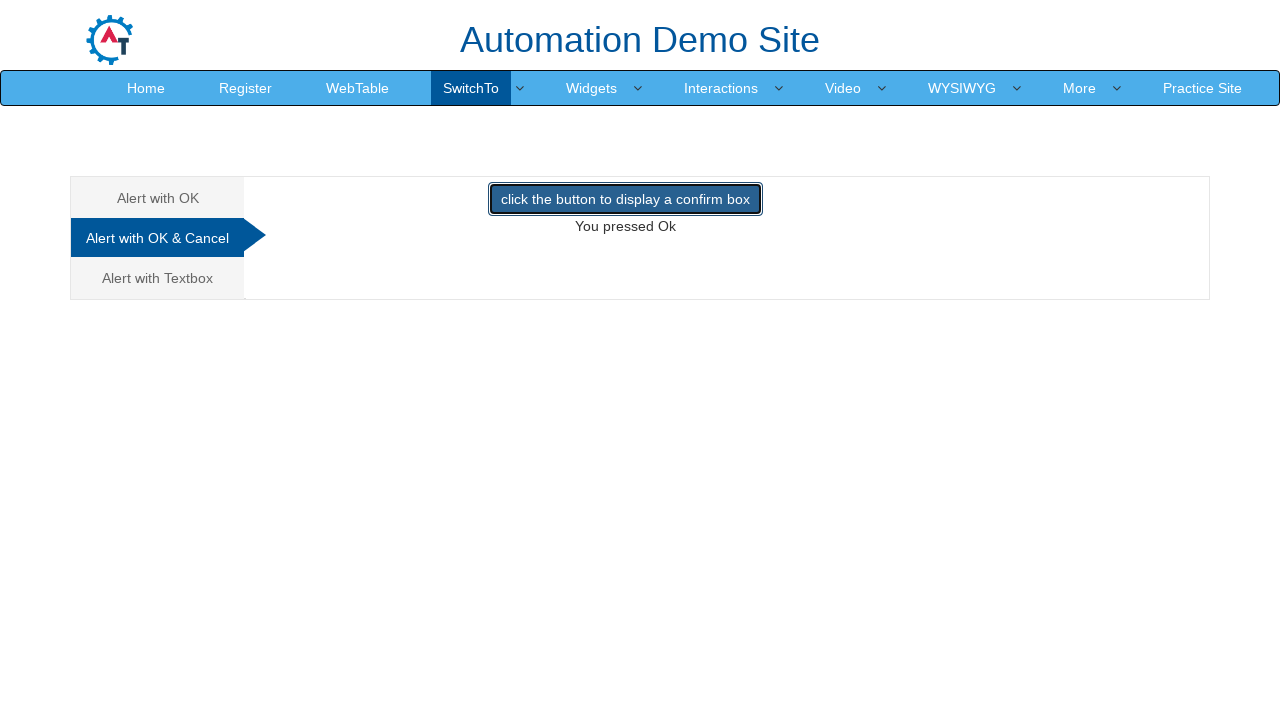

Clicked on 'Alert with OK & Cancel' tab again at (158, 238) on xpath=//a[text()='Alert with OK & Cancel ']
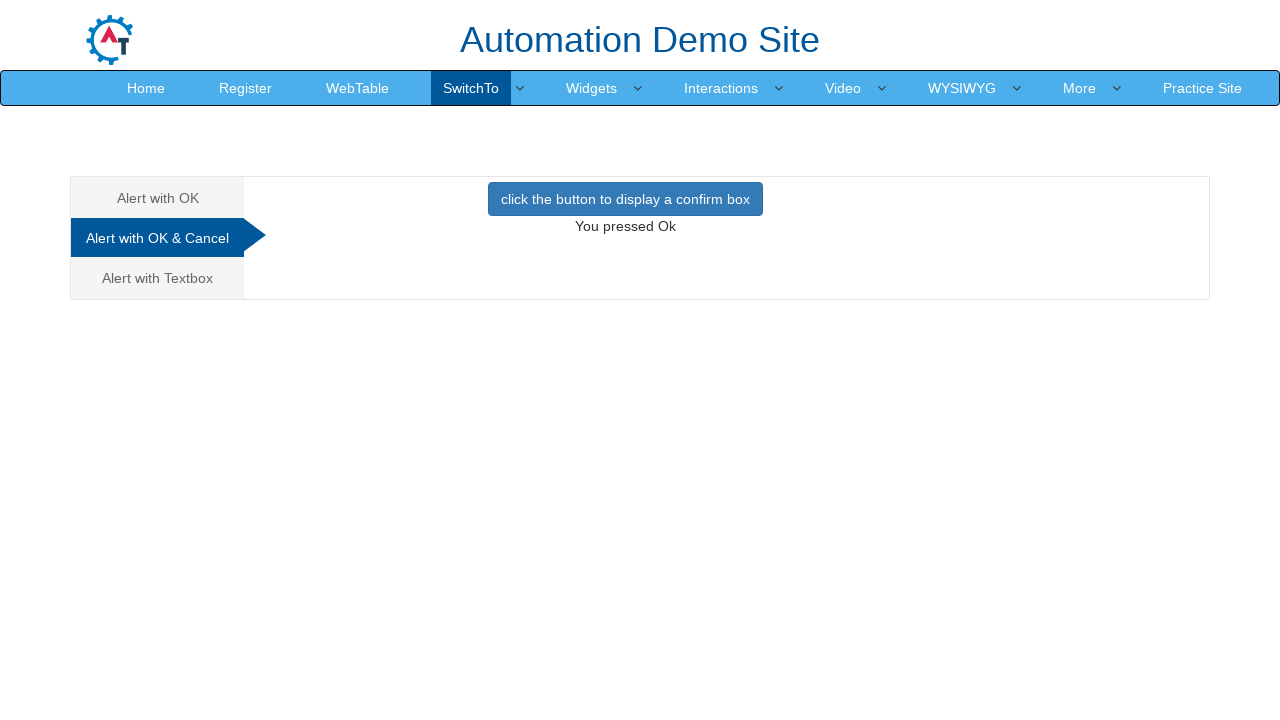

Set up dismiss handler and clicked confirm button to trigger alert with dismiss at (625, 199) on xpath=//button[contains(text(),'confirm')]
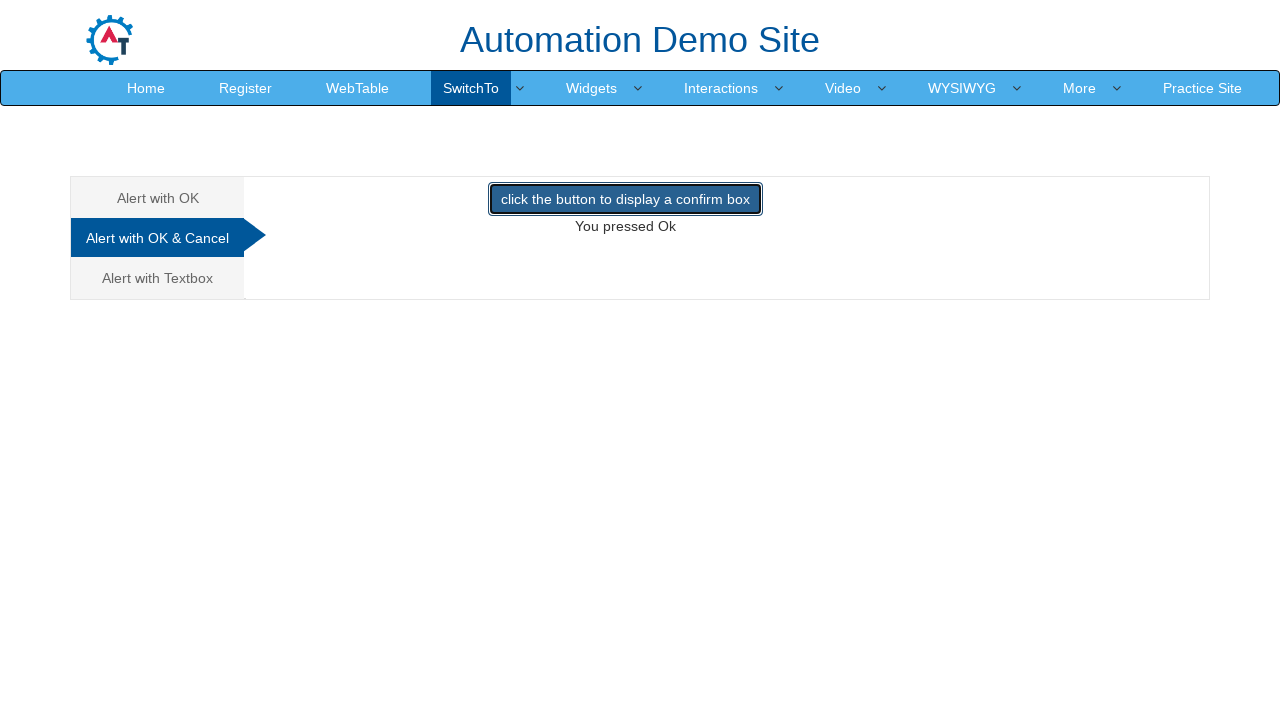

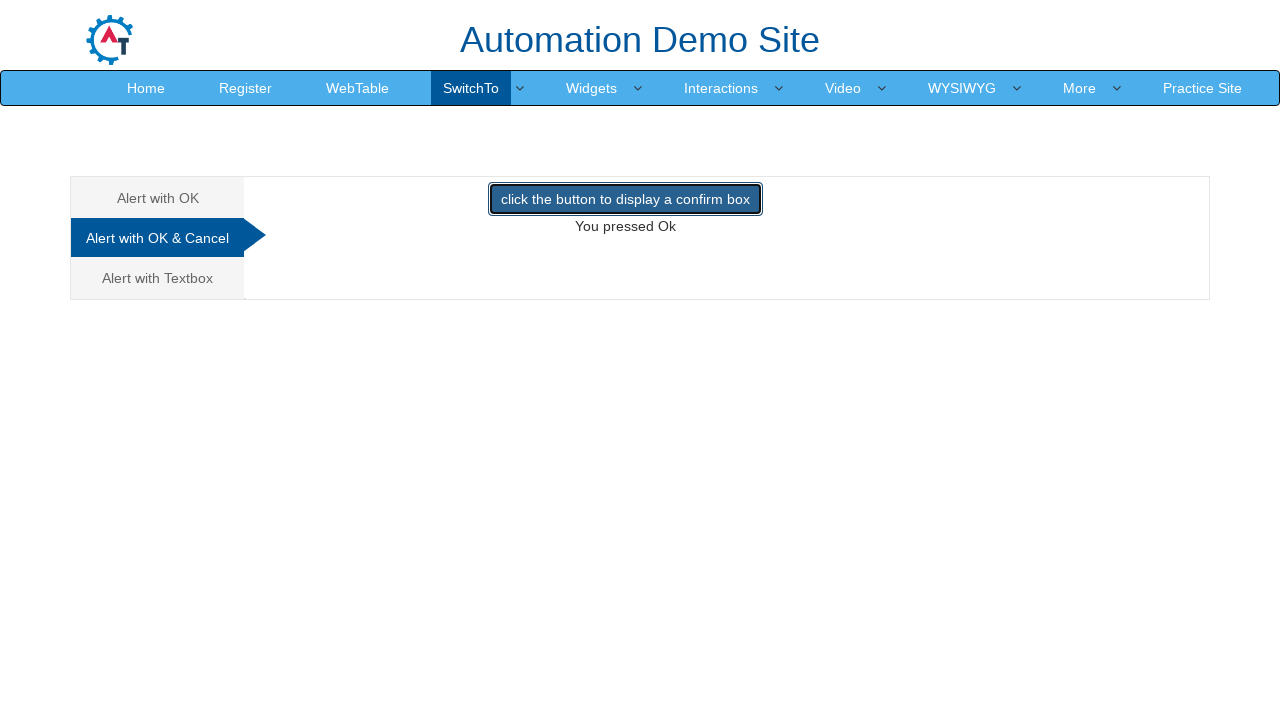